Tests checkbox functionality by verifying initial checkbox states and clicking on the first checkbox to toggle it

Starting URL: https://the-internet.herokuapp.com/checkboxes

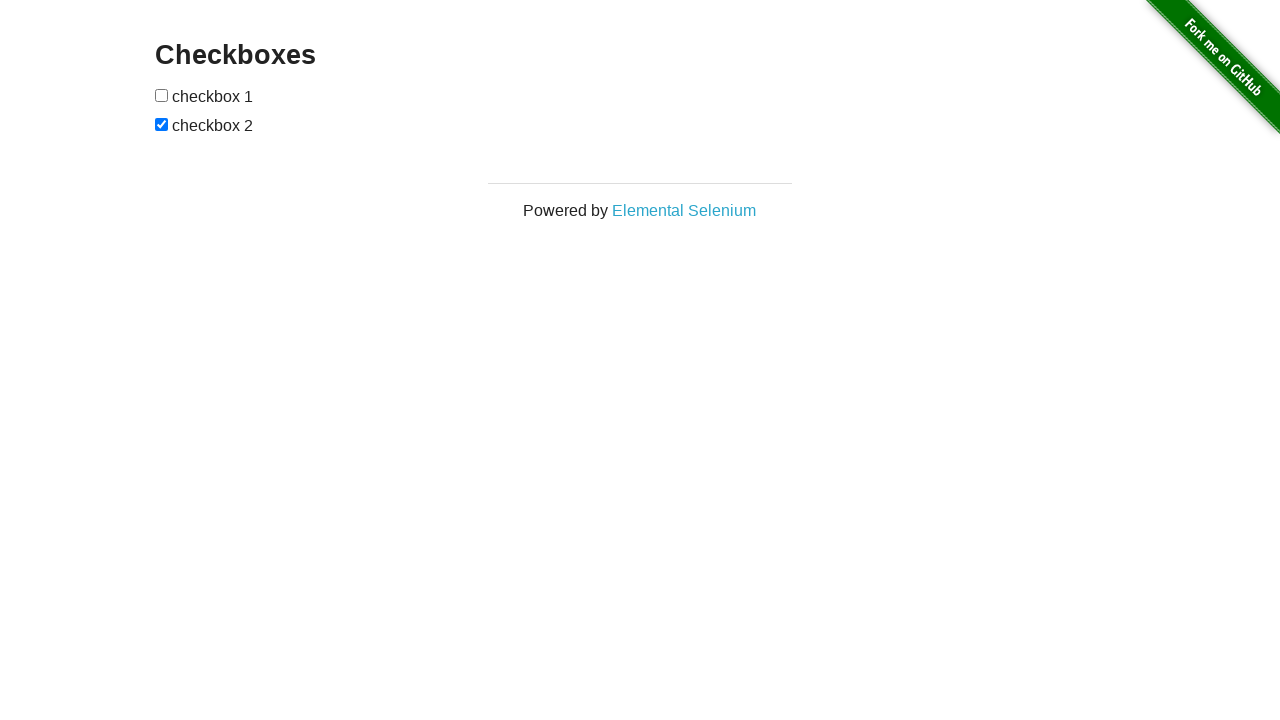

Waited for checkboxes to be present on the page
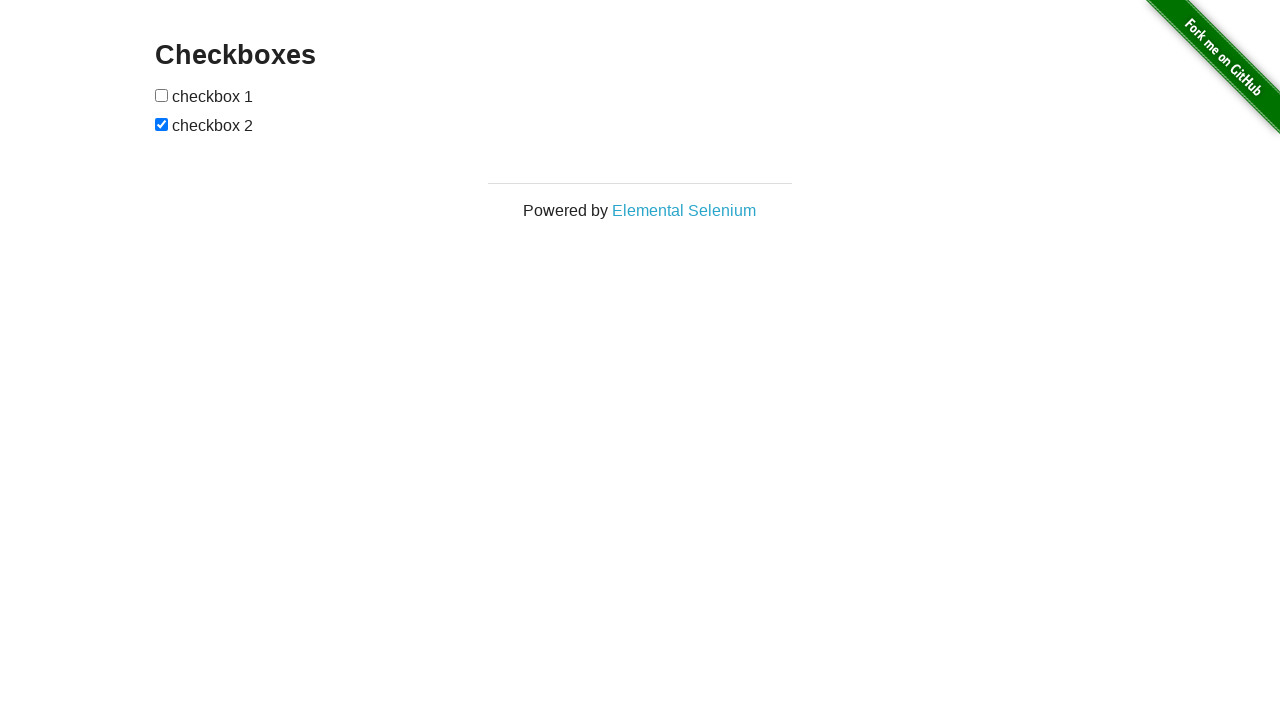

Located all checkbox inputs on the page
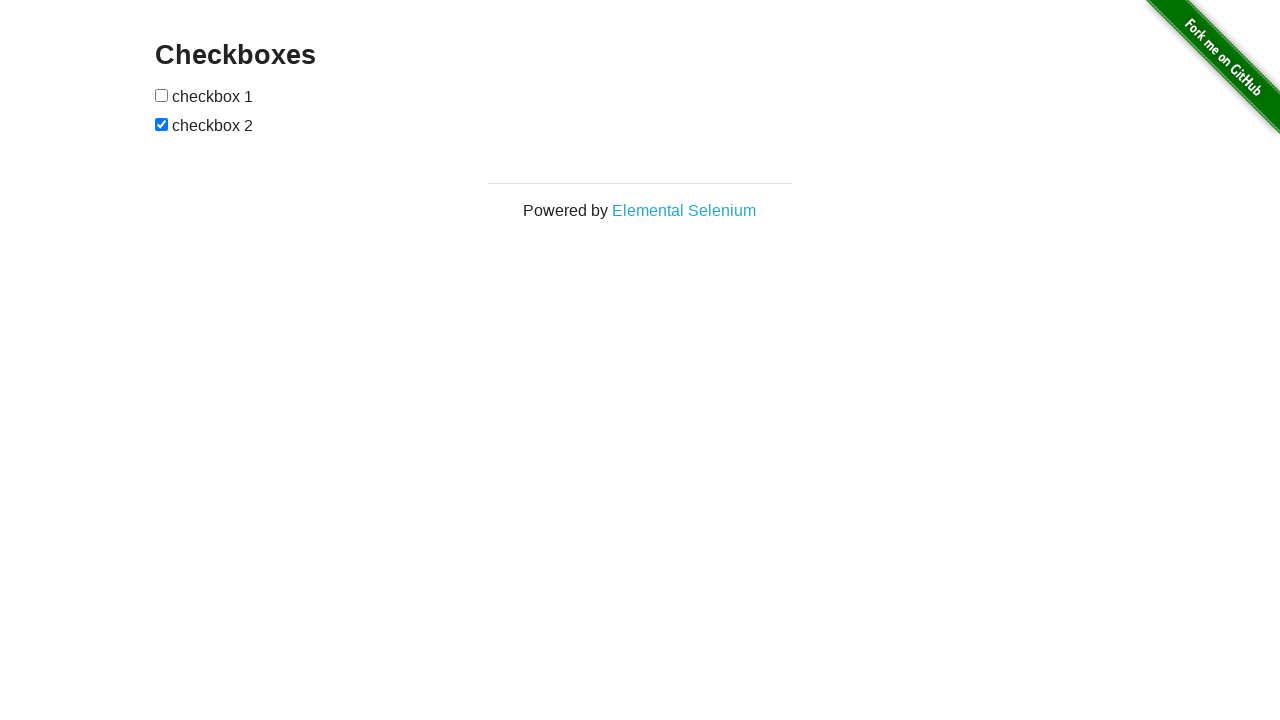

Verified first checkbox is unchecked initially
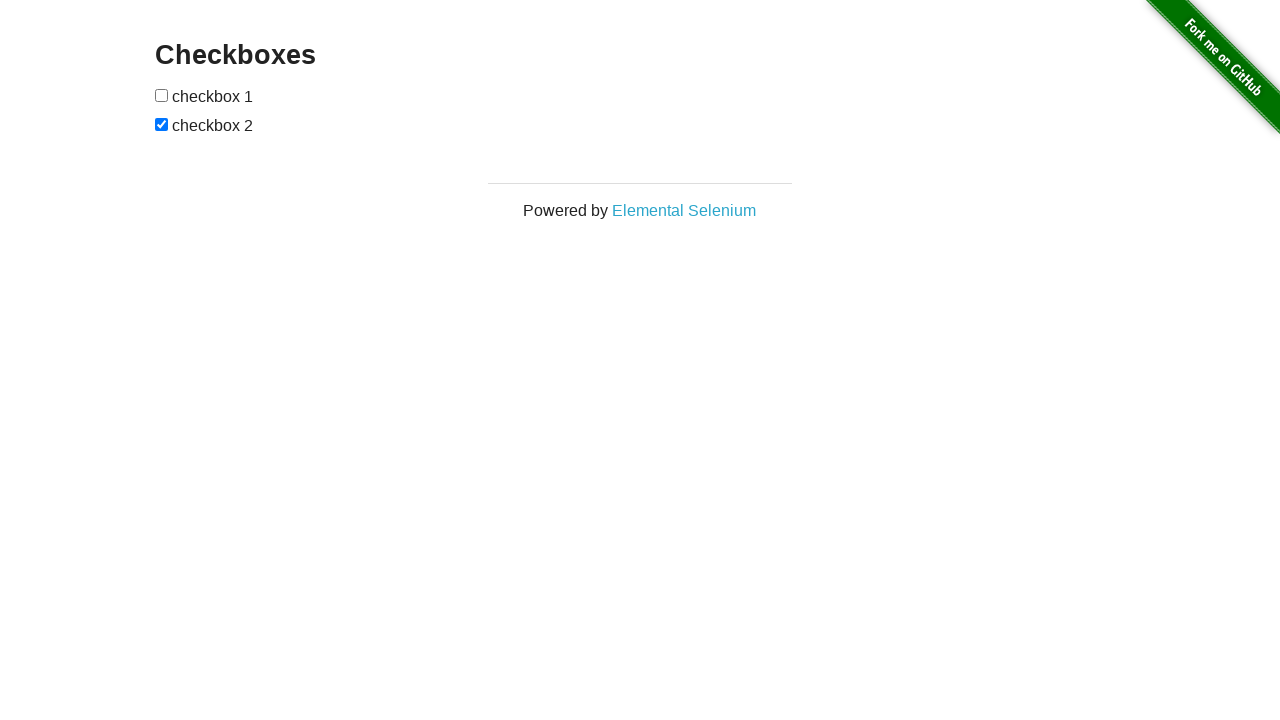

Verified second checkbox is checked initially
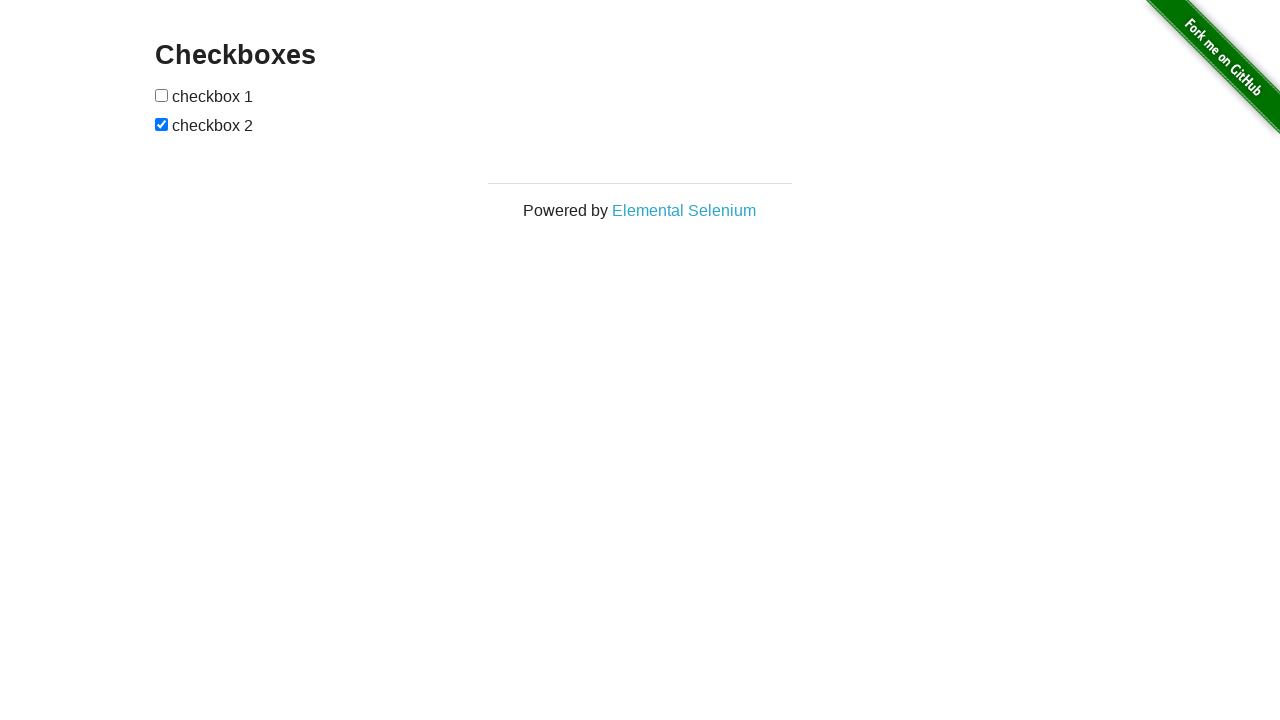

Clicked the first checkbox to toggle it at (162, 95) on input[type='checkbox'] >> nth=0
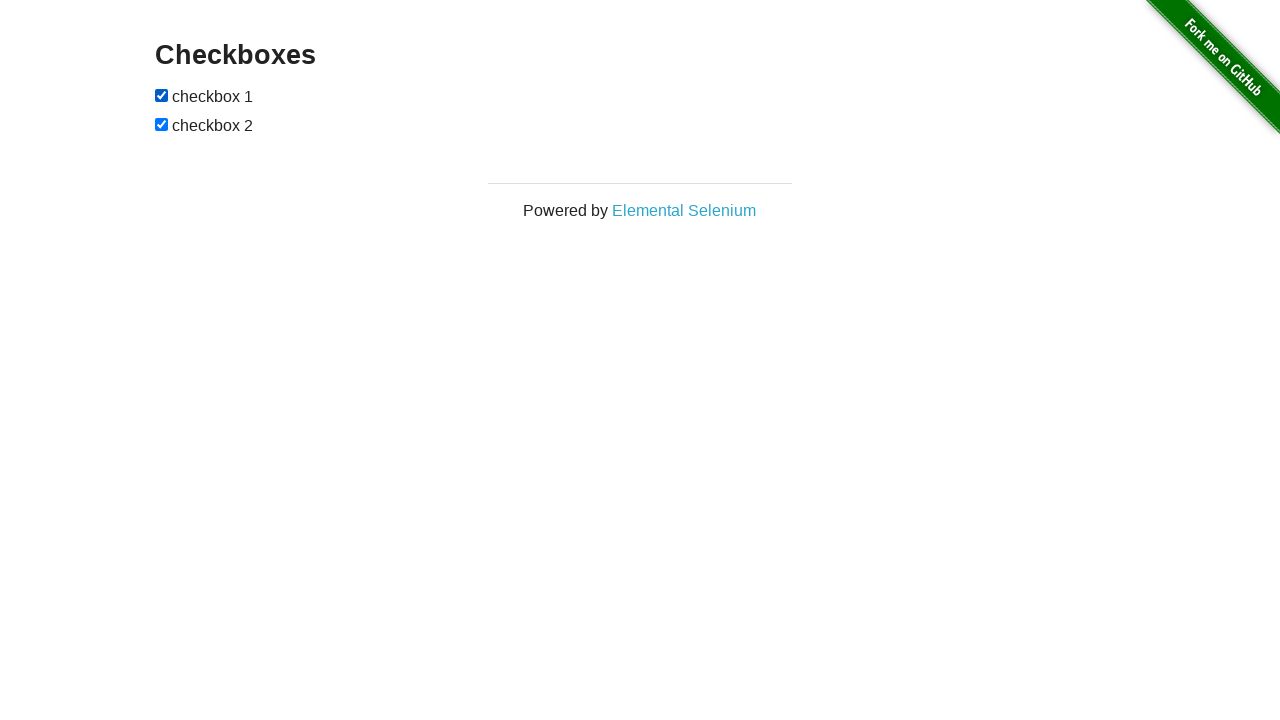

Verified first checkbox is now checked after clicking
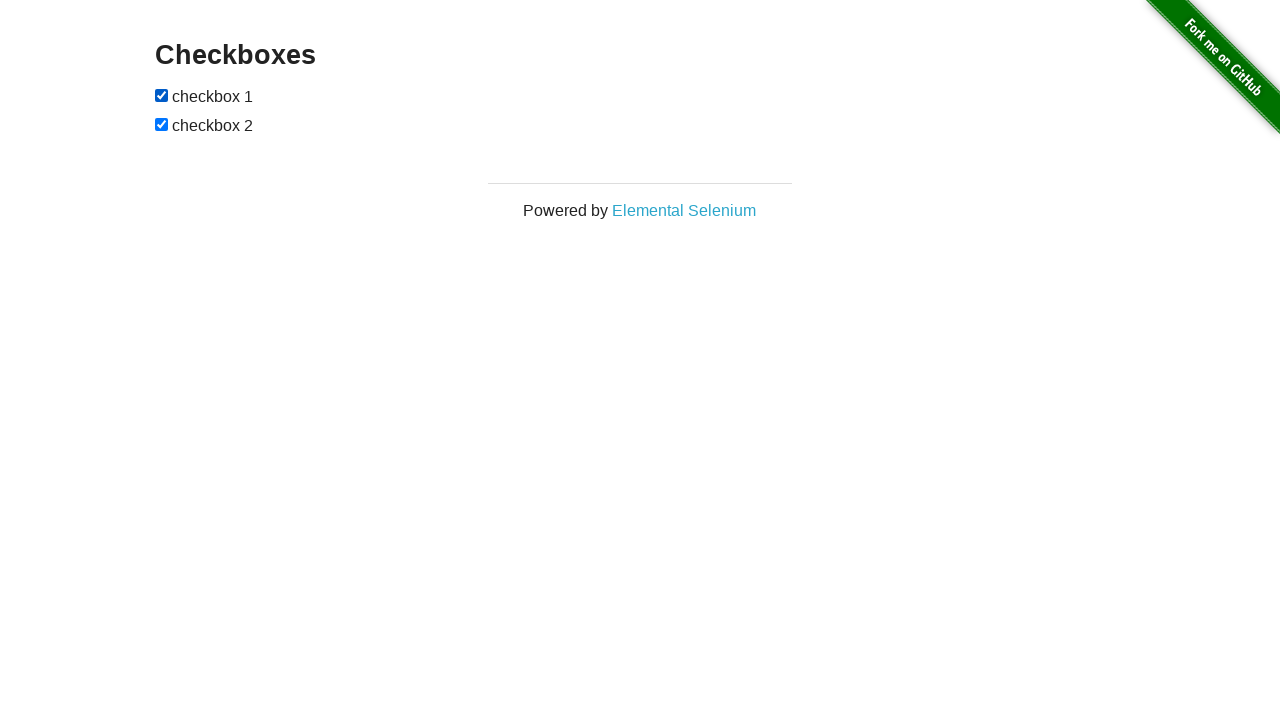

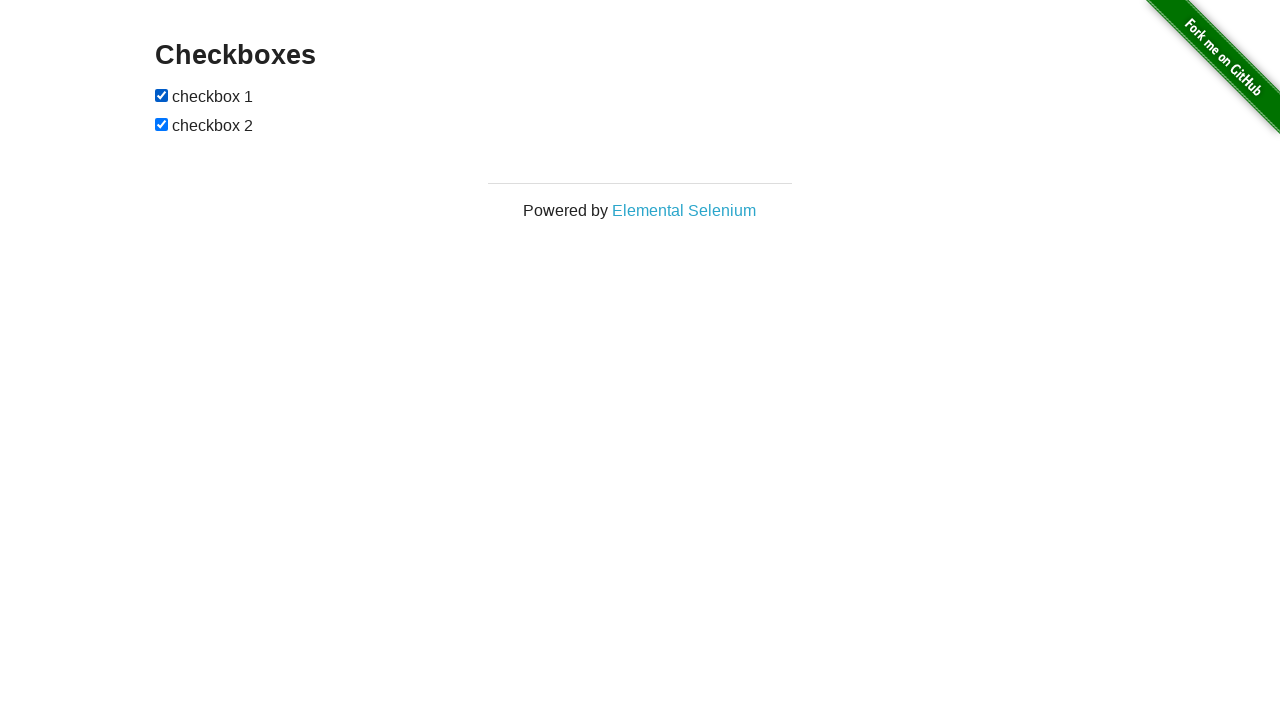